Tests counting radio buttons on the page and selecting a specific radio button by name

Starting URL: https://selenium-vinod.blogspot.co.il/p/task1.html

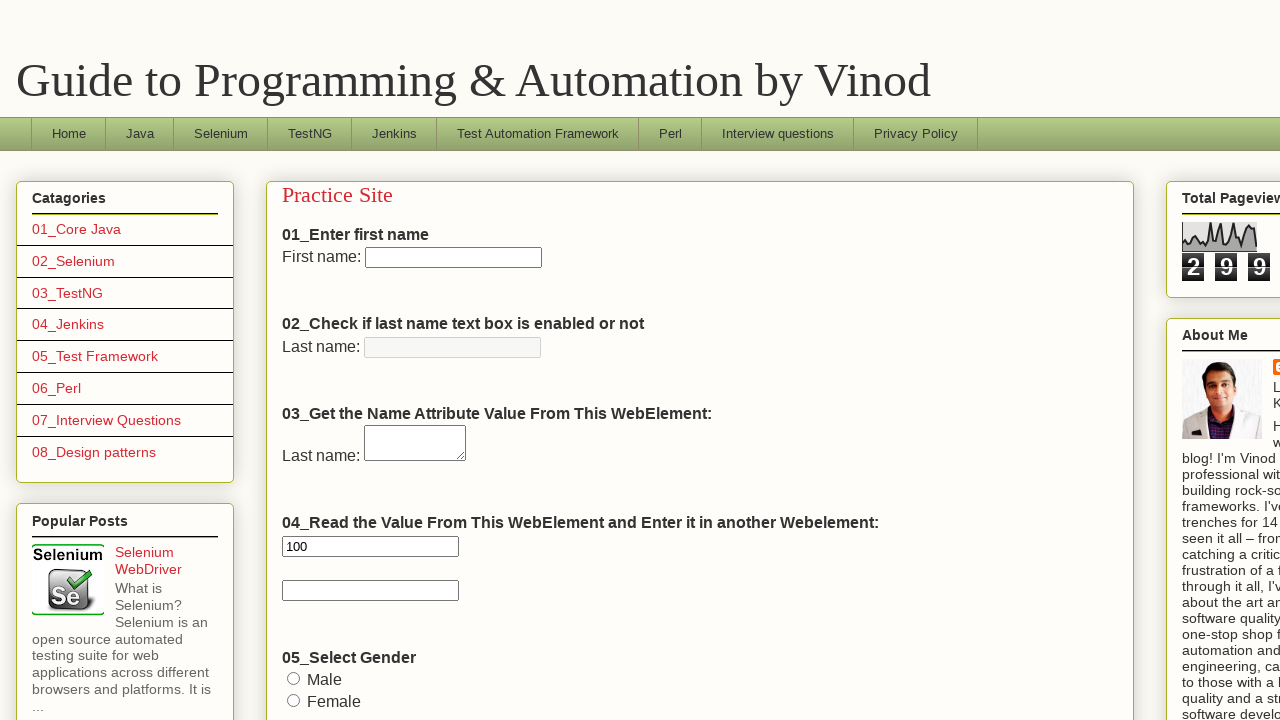

Located all radio buttons on the page
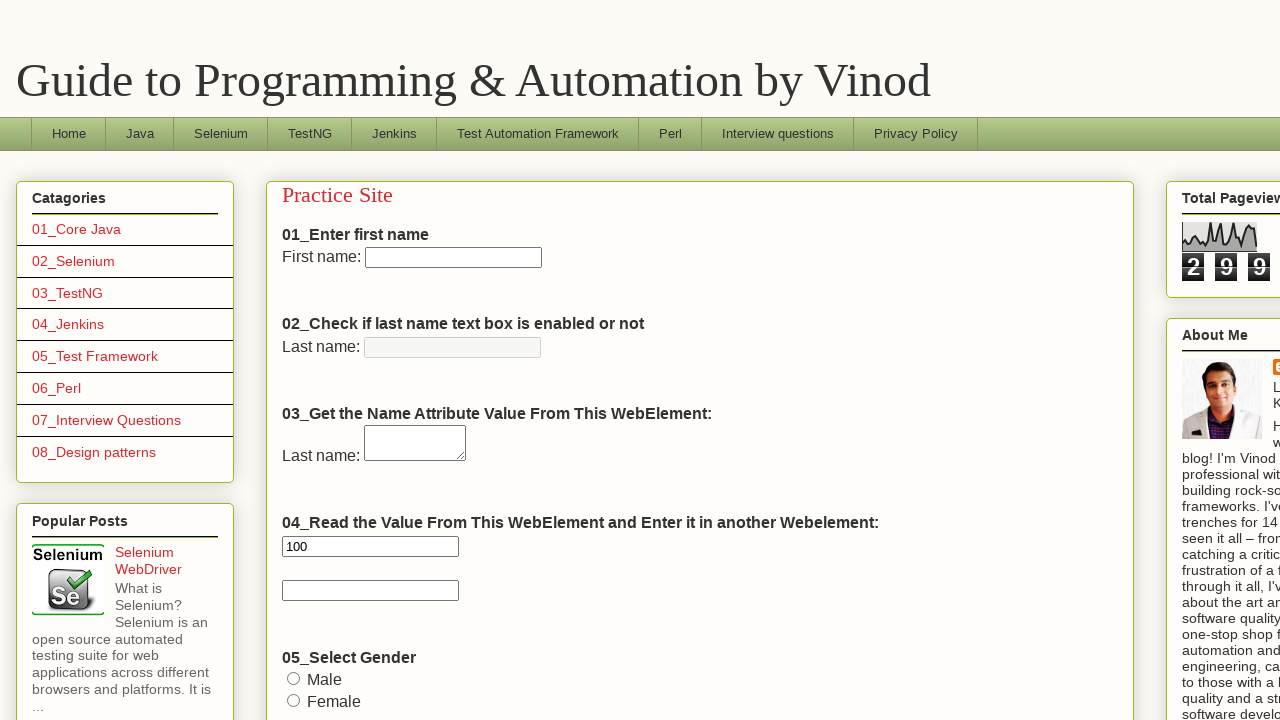

Counted radio buttons: 12 found
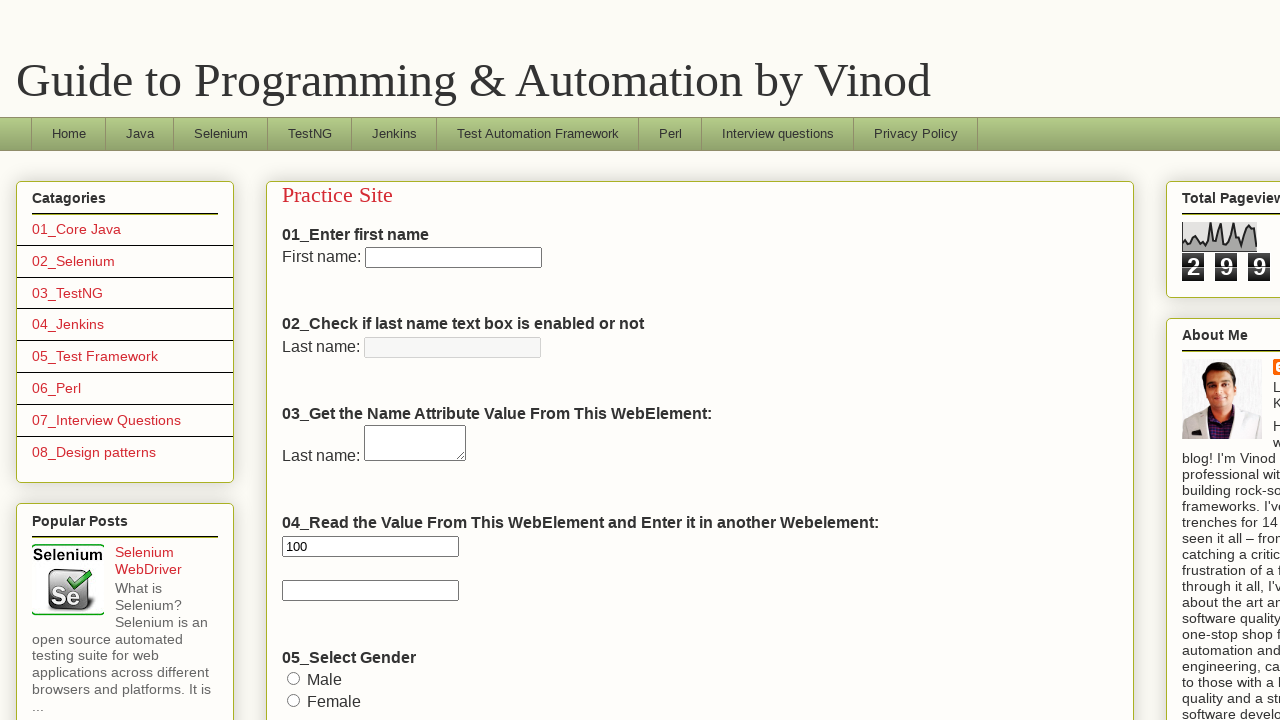

Selected radio button with name 'vinod_2' at (294, 361) on [name='vinod_2']
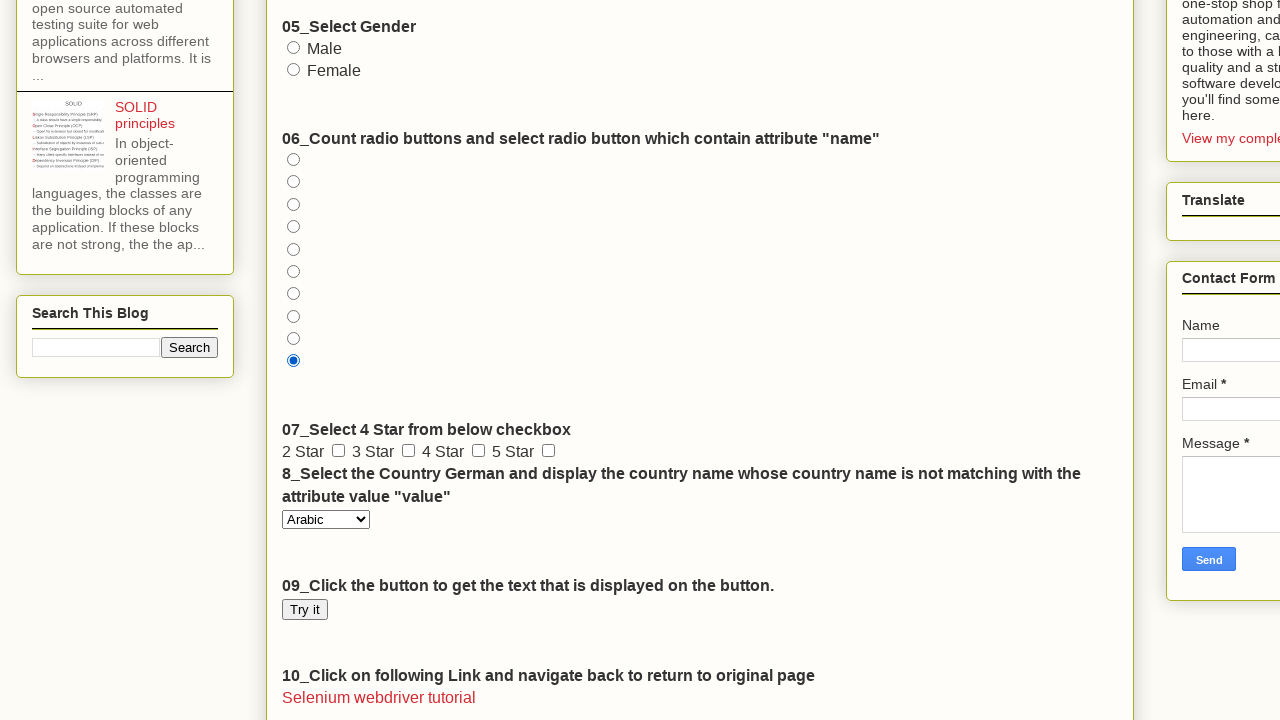

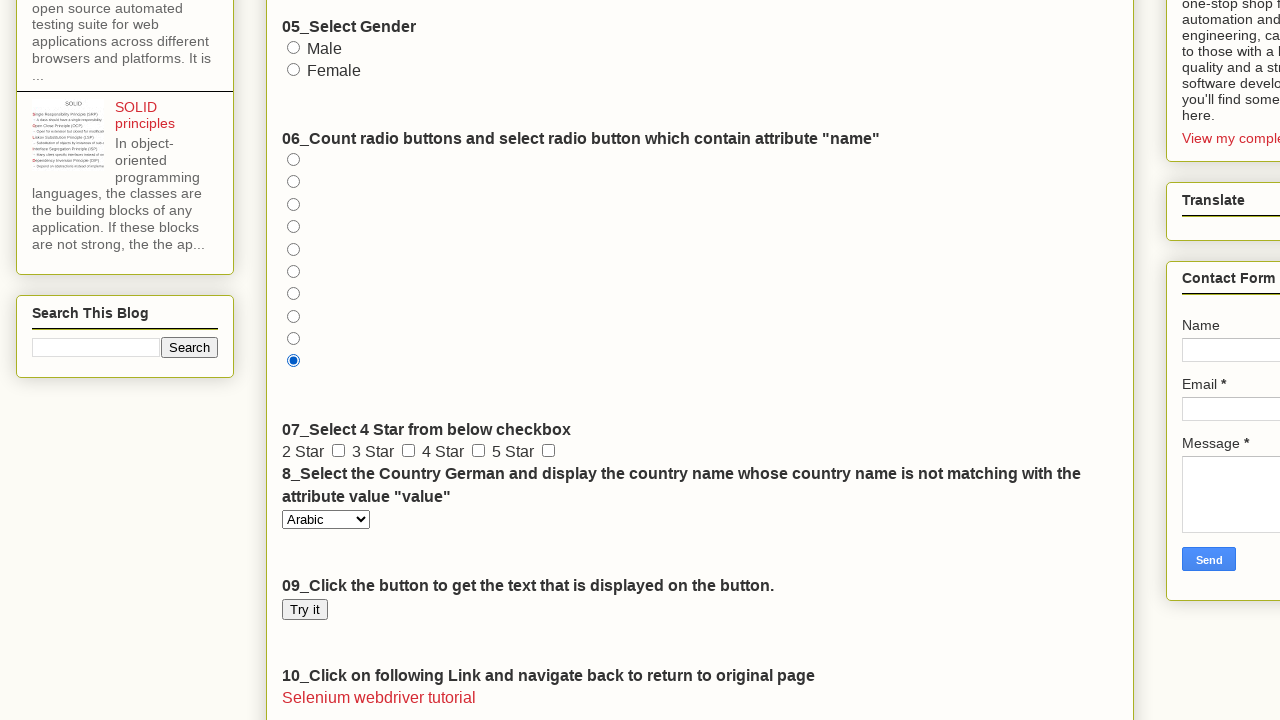